Tests alert handling functionality by triggering different types of JavaScript alerts and interacting with them

Starting URL: https://www.rahulshettyacademy.com/AutomationPractice/

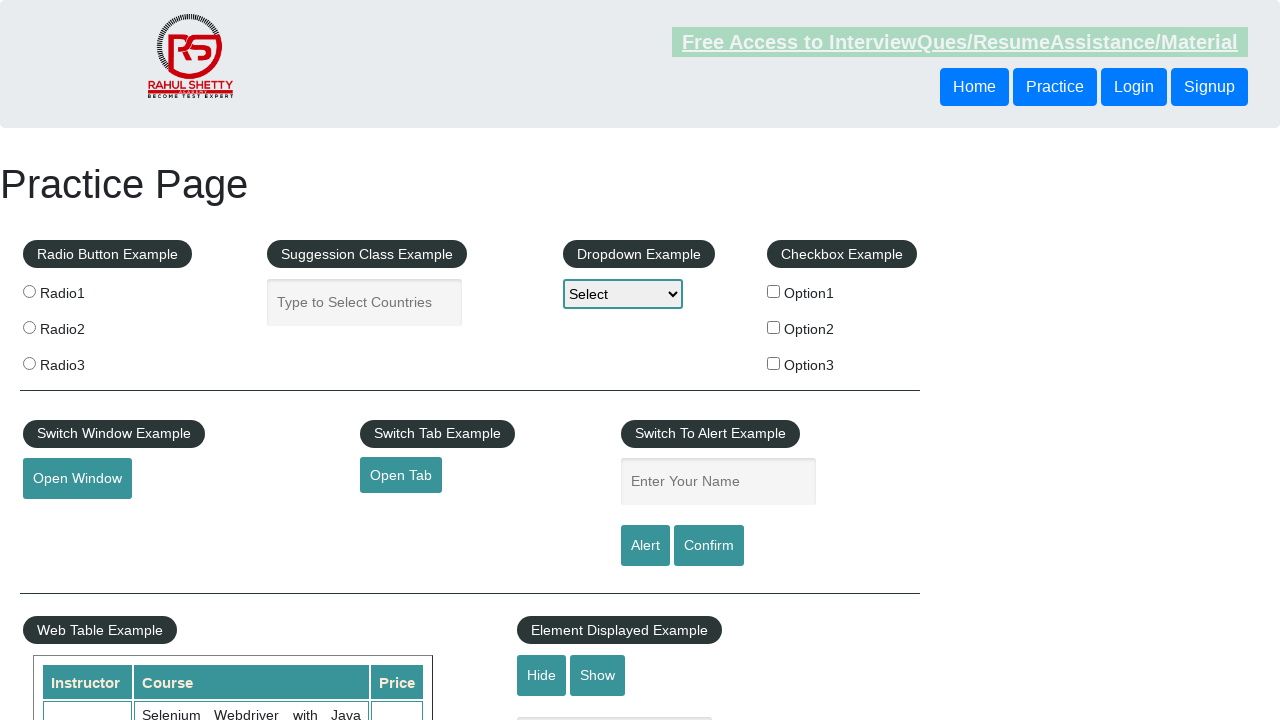

Navigated to AutomationPractice page
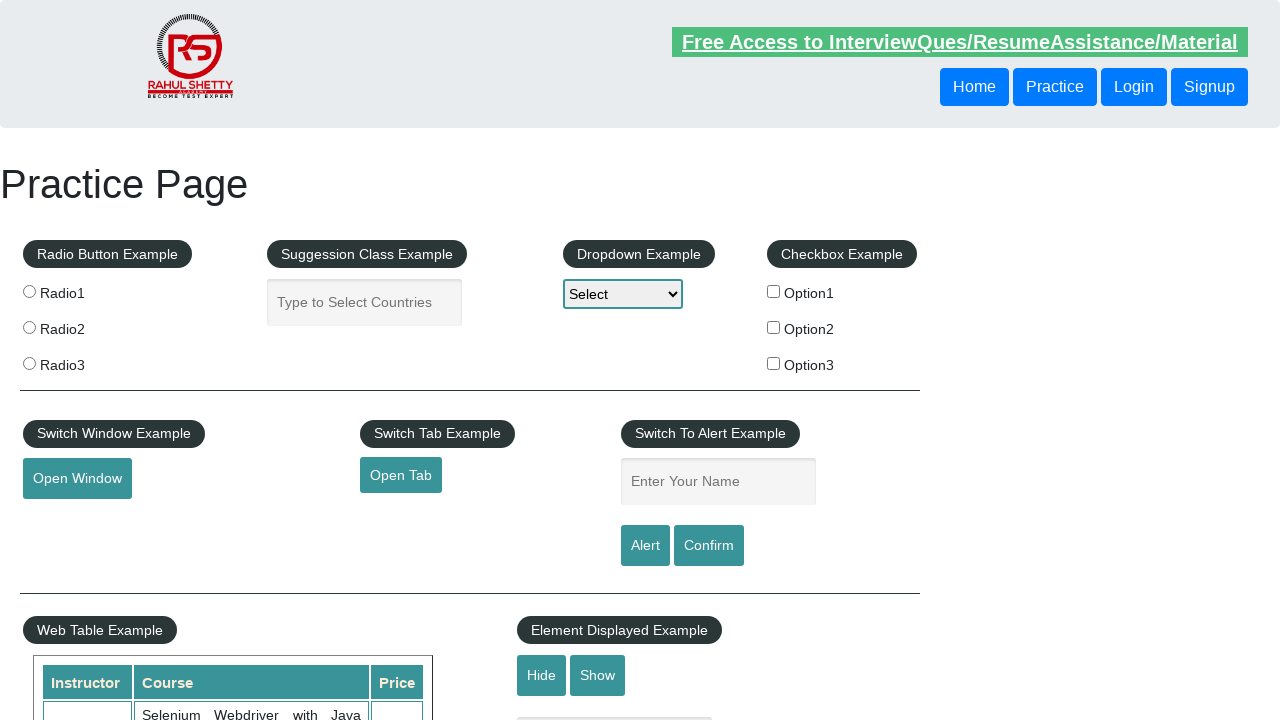

Filled name input field with 'Josephdavid' on input#name
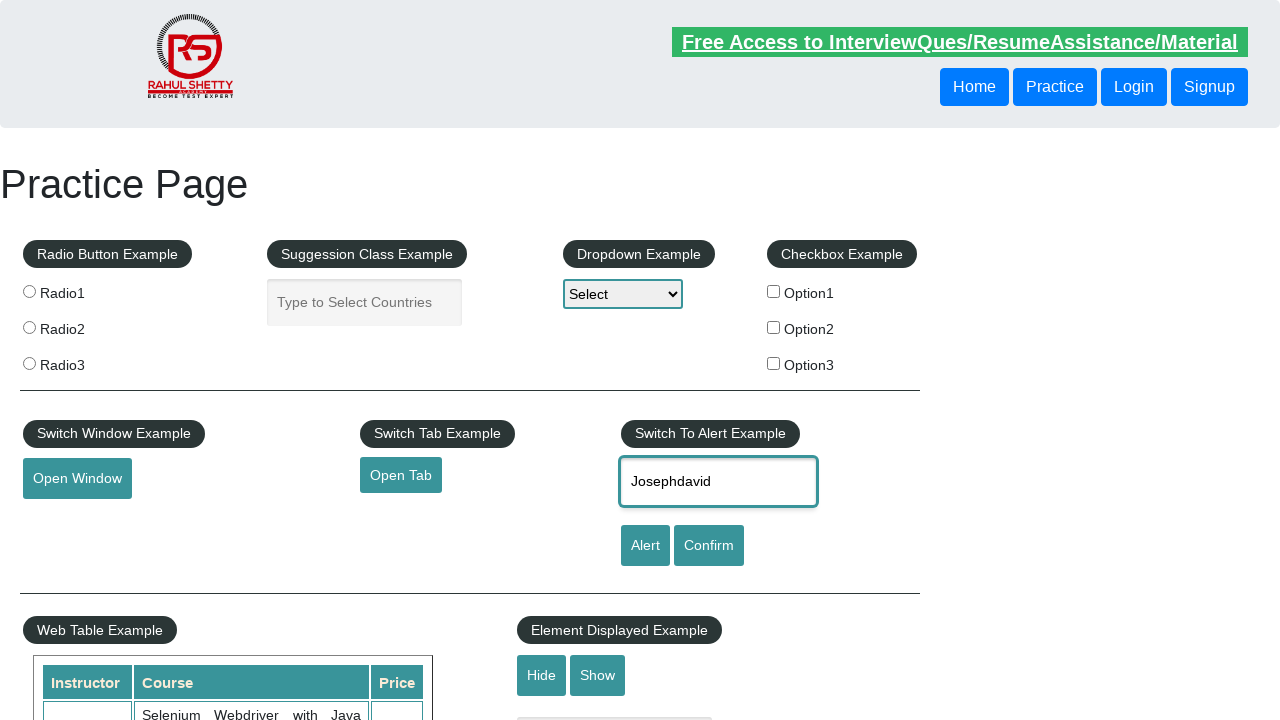

Clicked alert button to trigger JavaScript alert at (645, 546) on input#alertbtn
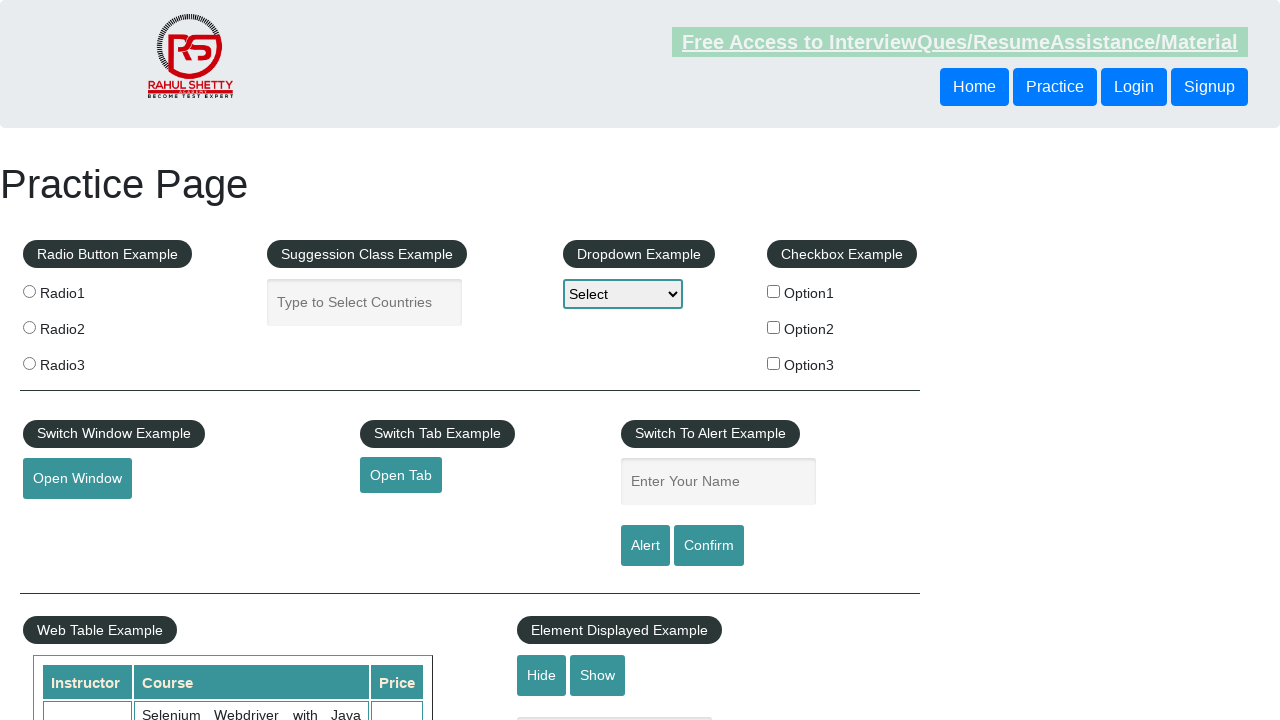

Set up dialog handler to accept alerts
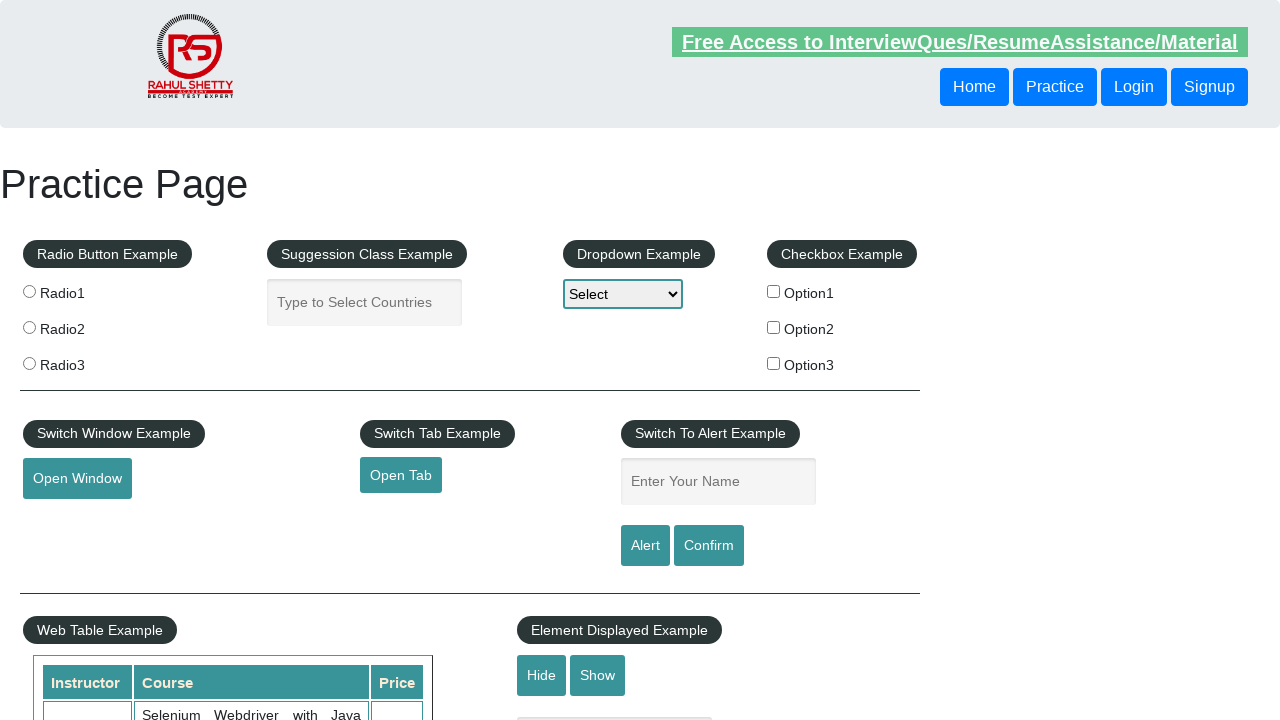

Waited for alert to be processed
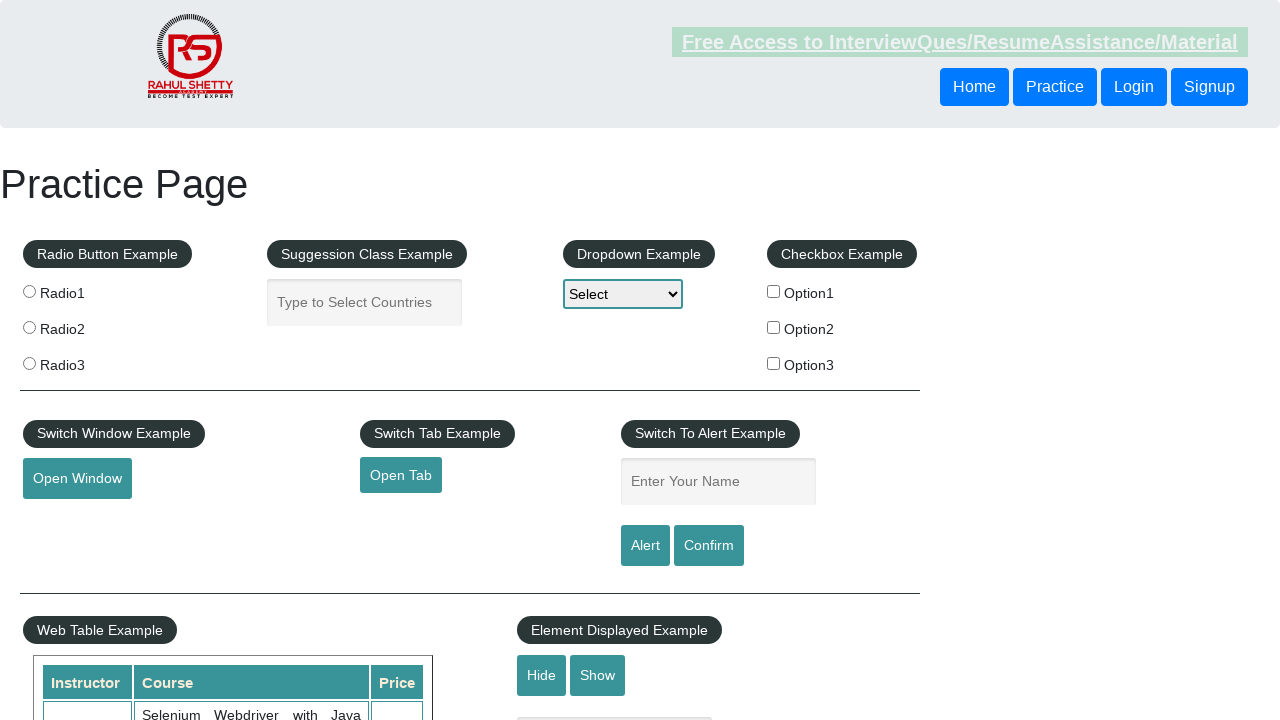

Clicked confirm button to trigger confirmation dialog at (709, 546) on input#confirmbtn
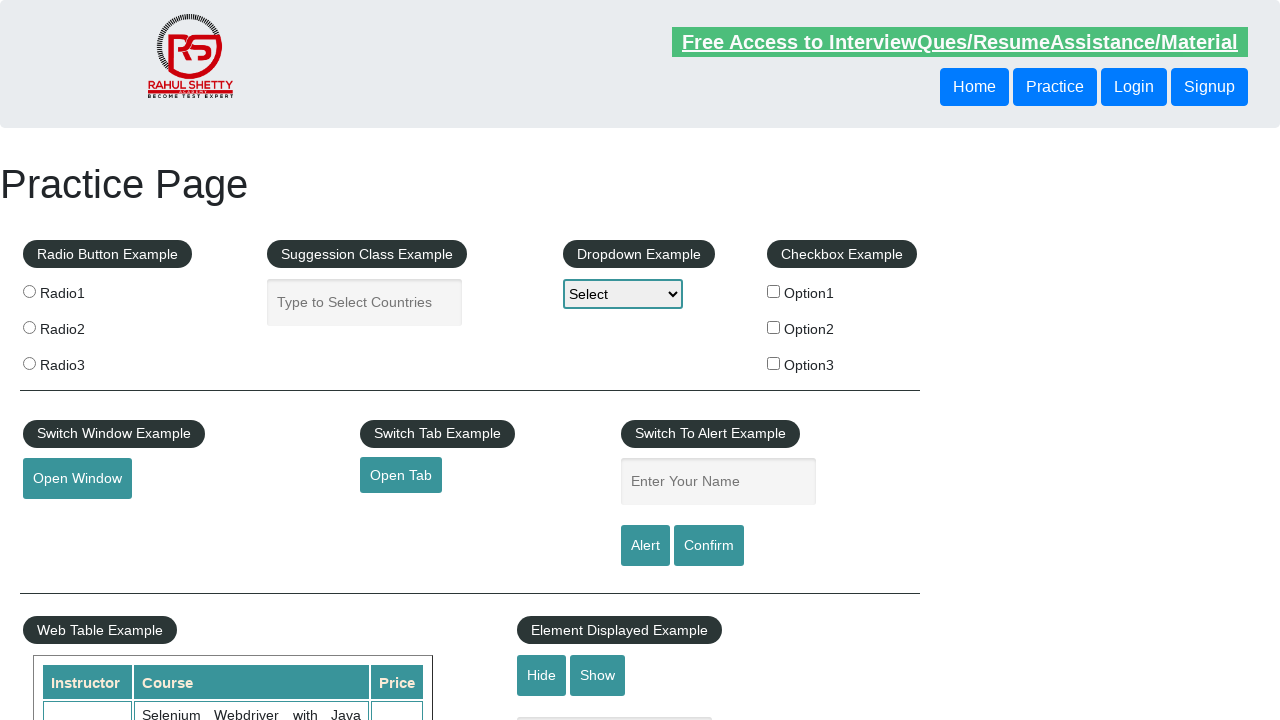

Set up dialog handler to dismiss confirmation dialogs
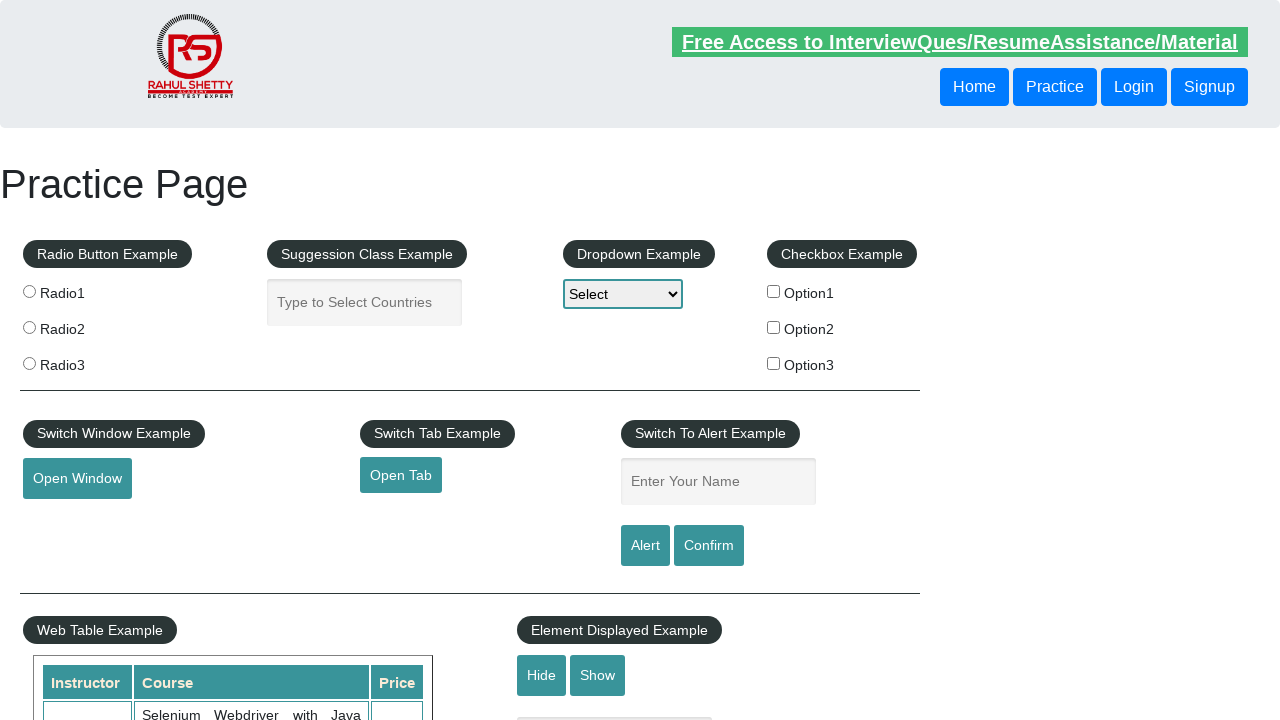

Waited for confirmation dialog to be processed
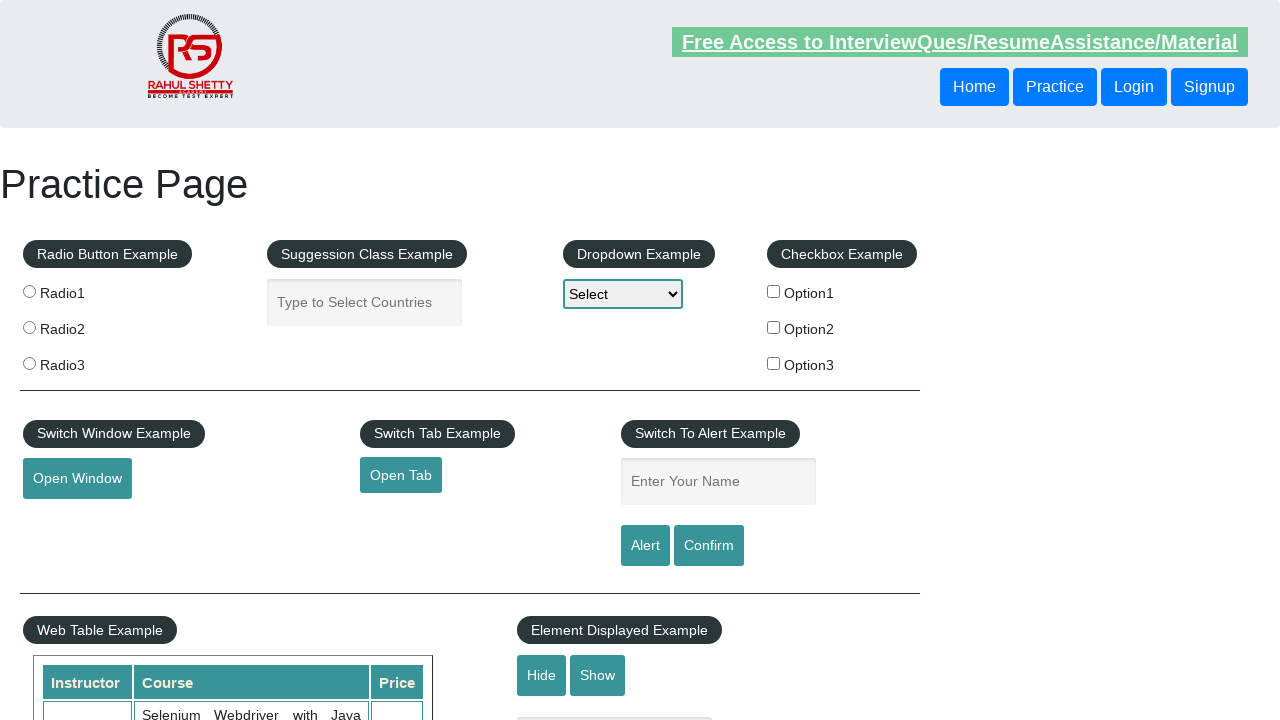

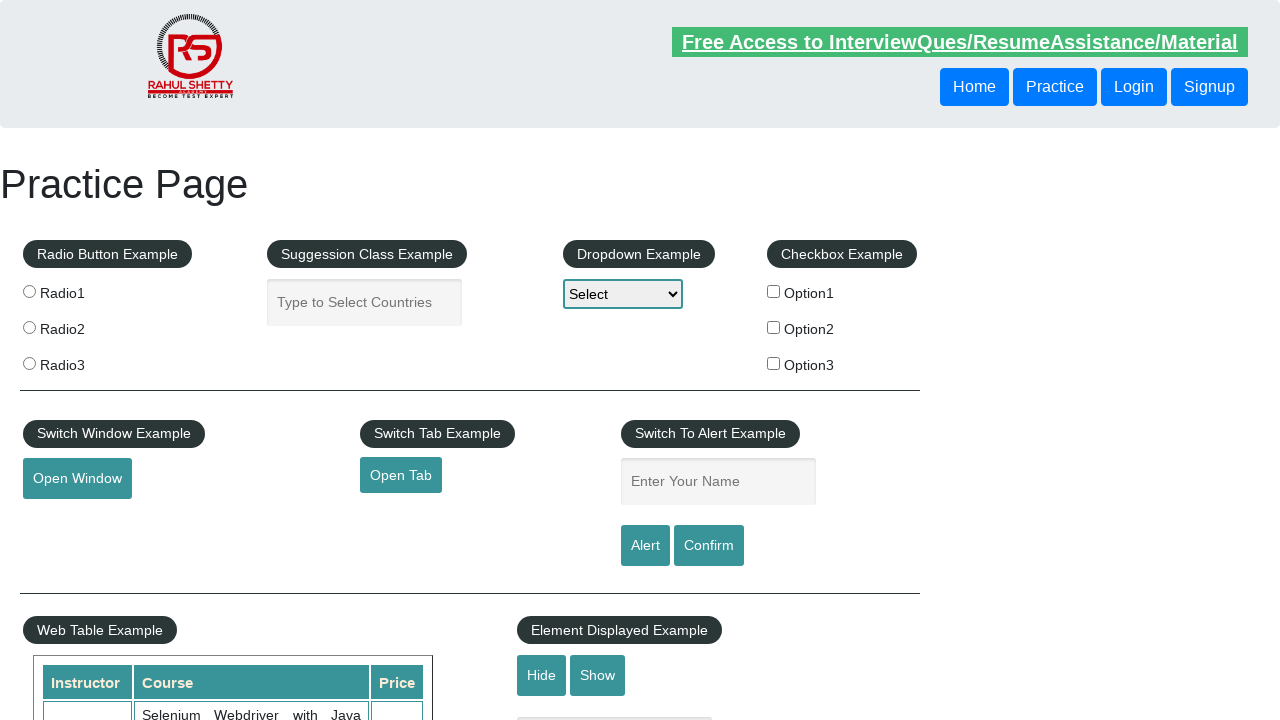